Tests file upload functionality on an Angular file upload demo page by selecting a file through the file input element

Starting URL: http://nervgh.github.io/pages/angular-file-upload/examples/simple/

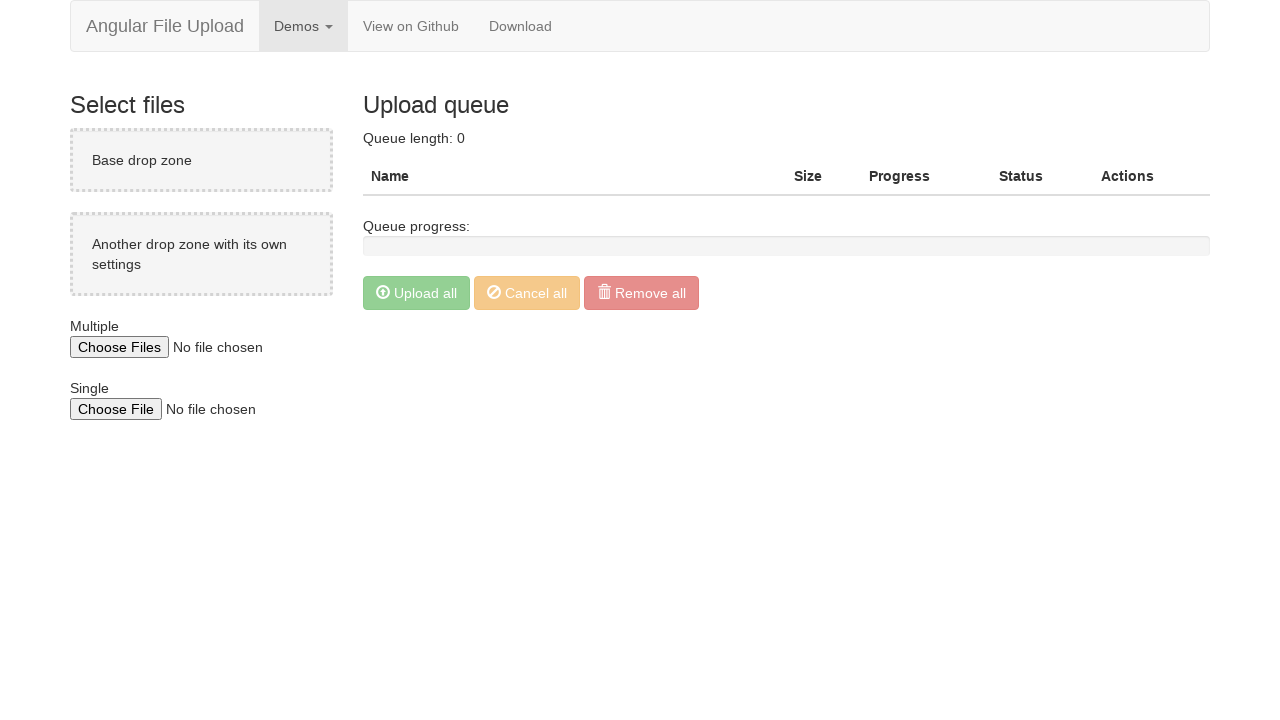

Created temporary test file for upload
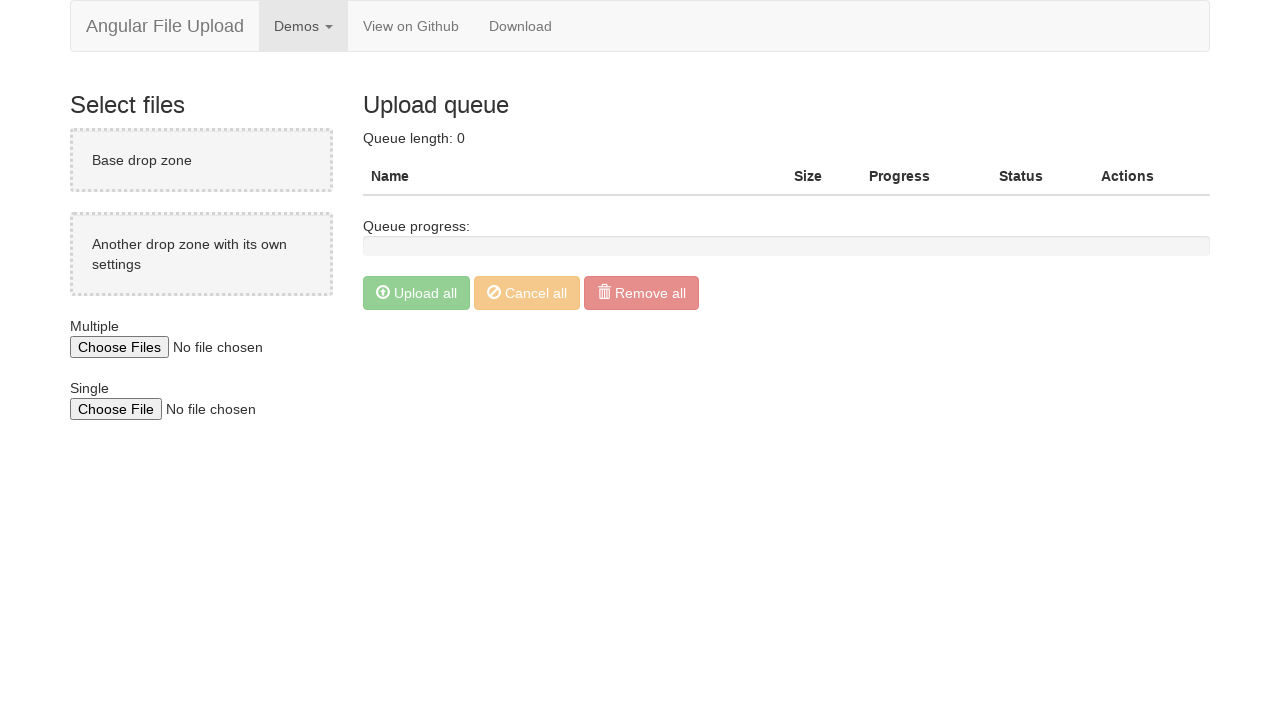

Selected and uploaded test file through file input element
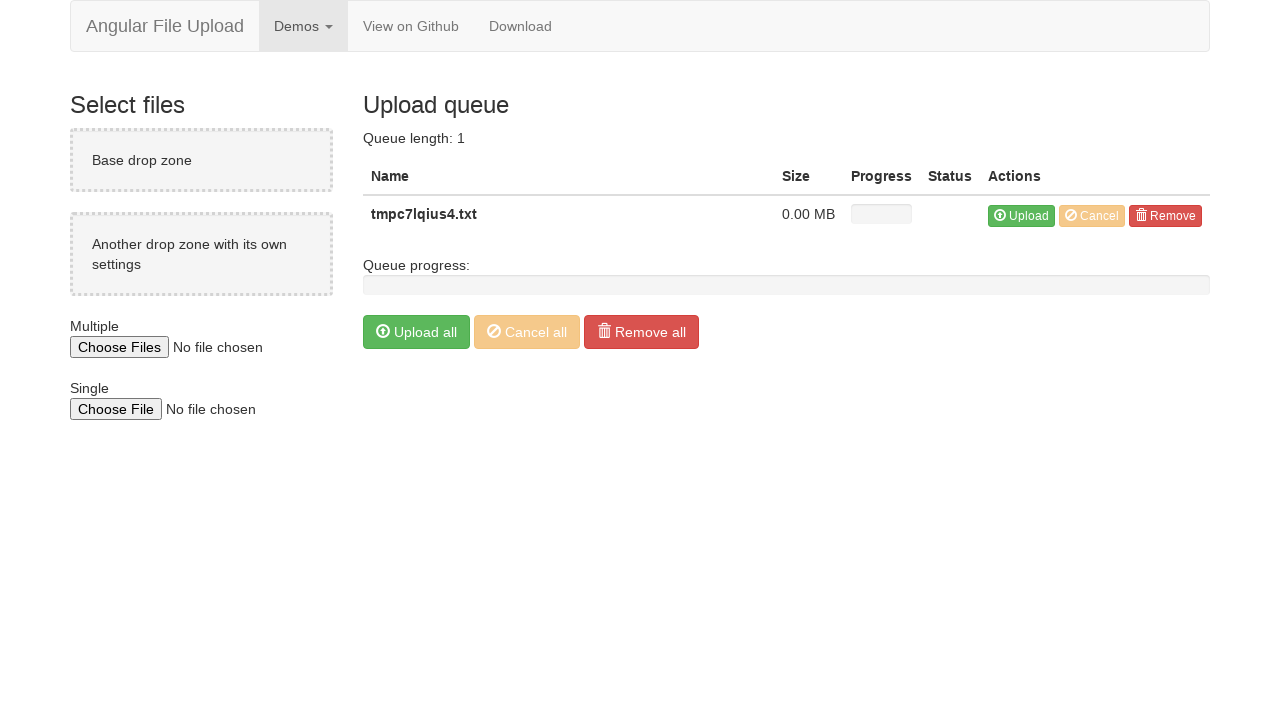

Cleaned up temporary test file
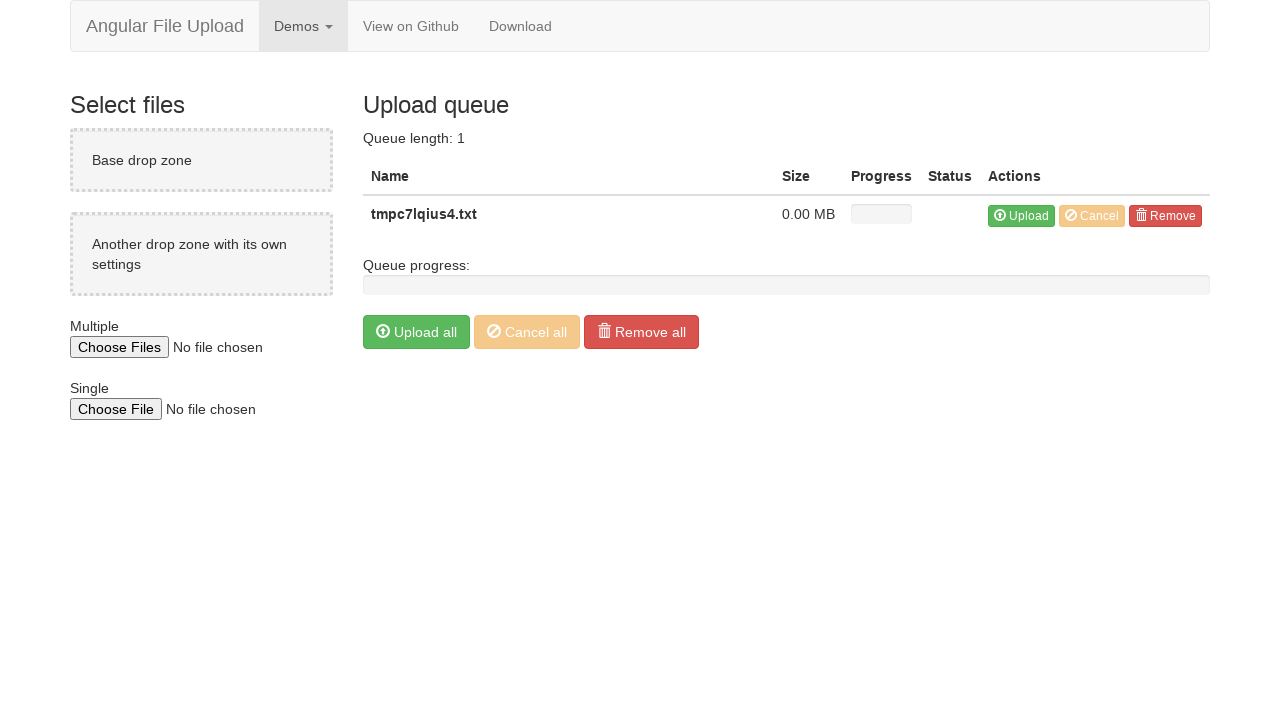

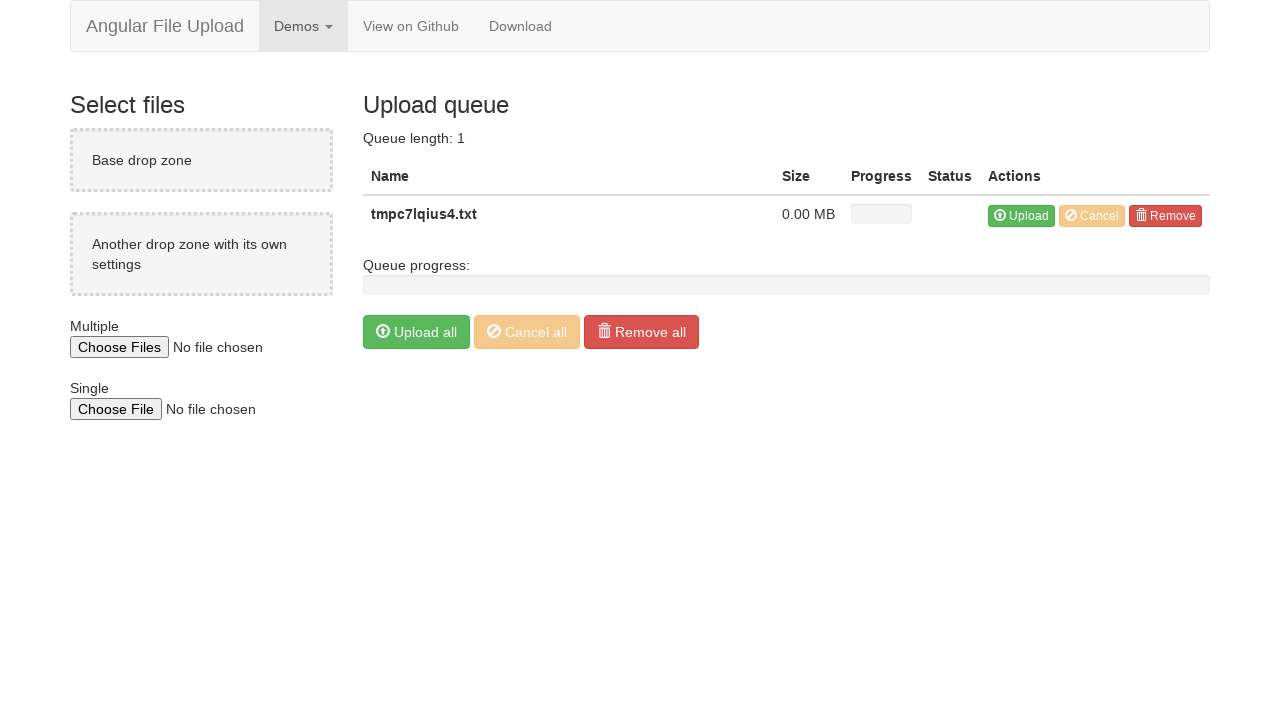